Tests fluent wait functionality by clicking a button and polling for a demo element to contain specific text

Starting URL: http://seleniumpractise.blogspot.in/2016/08/how-to-use-explicit-wait-in-selenium.html

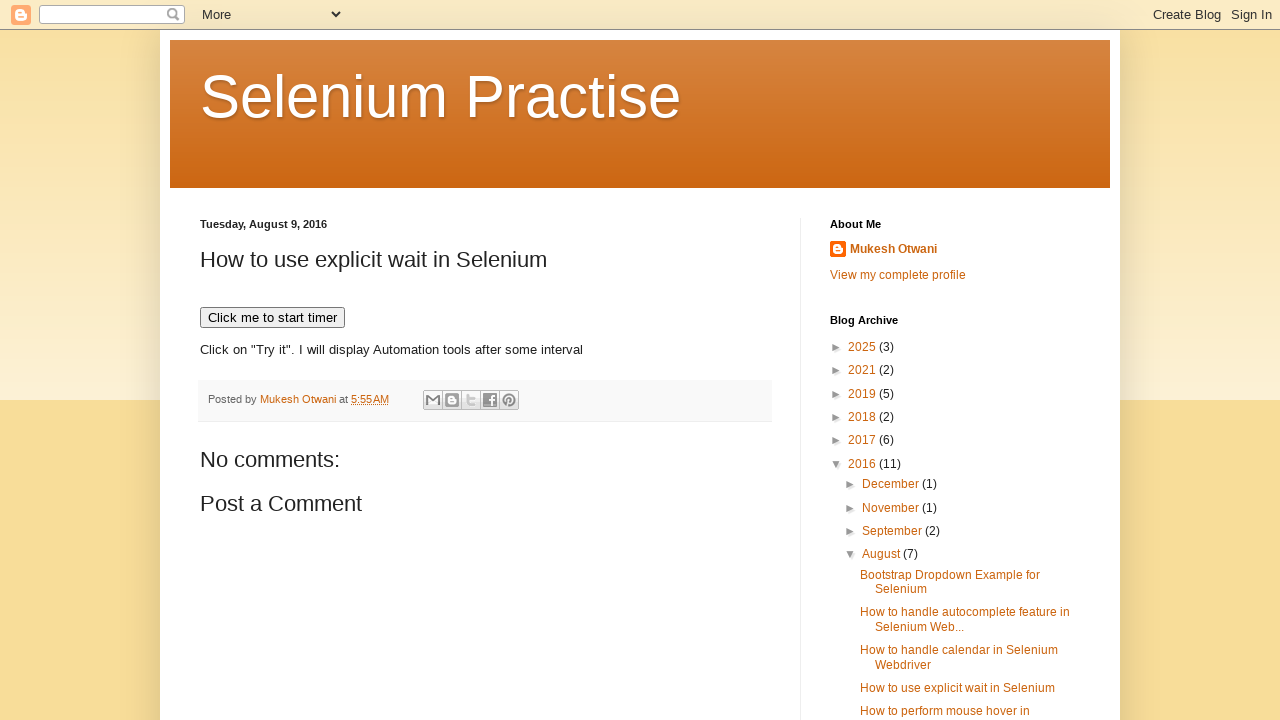

Clicked button to trigger dynamic content at (272, 318) on xpath=//button
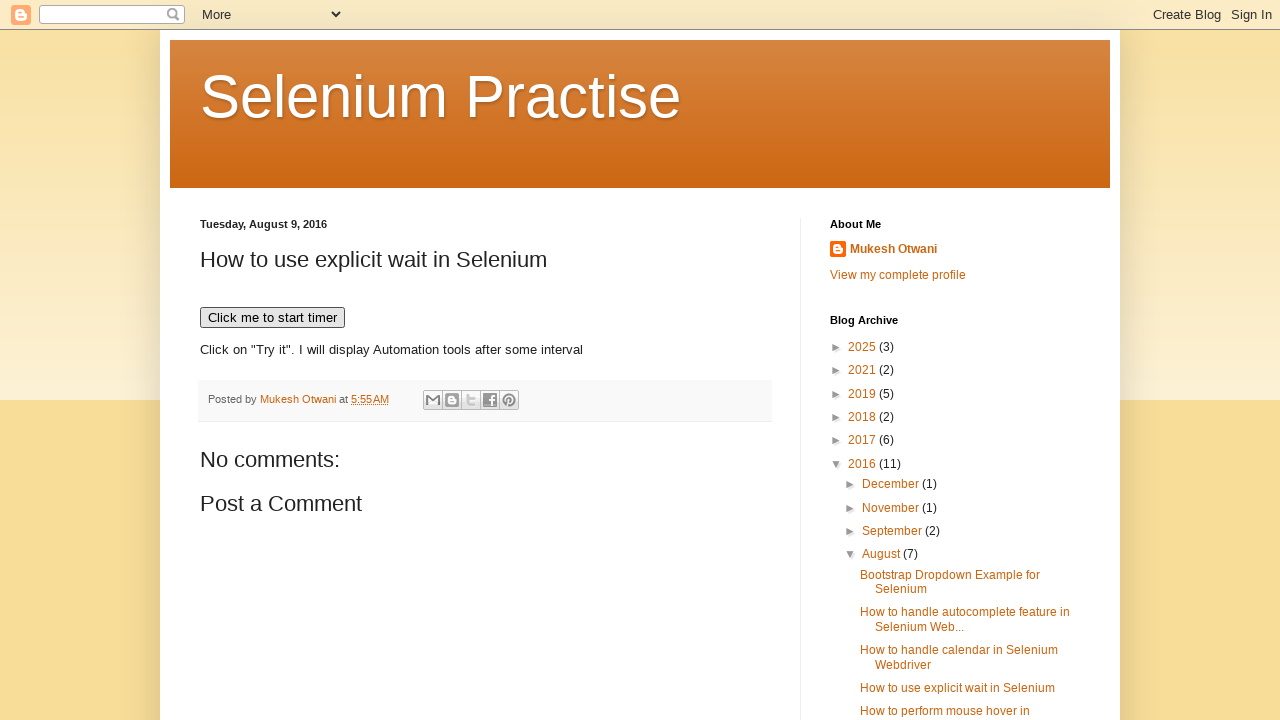

Fluent wait completed - demo element now contains 'webdriver' text
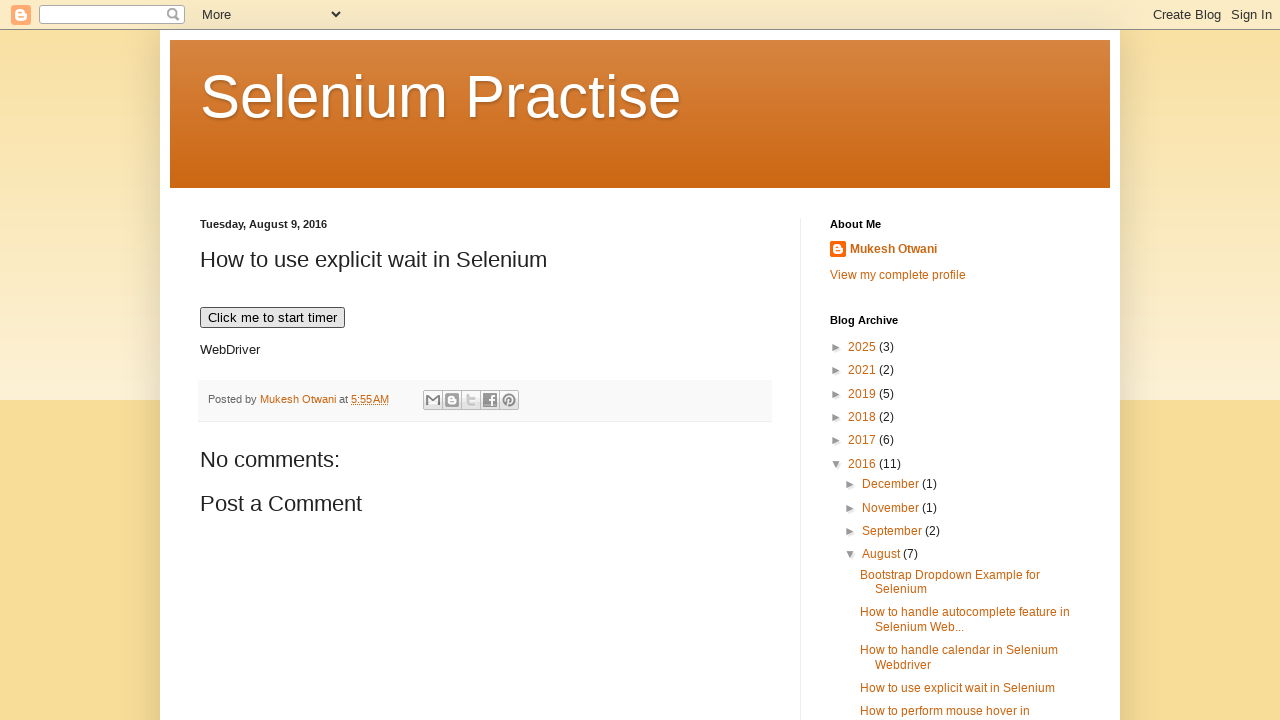

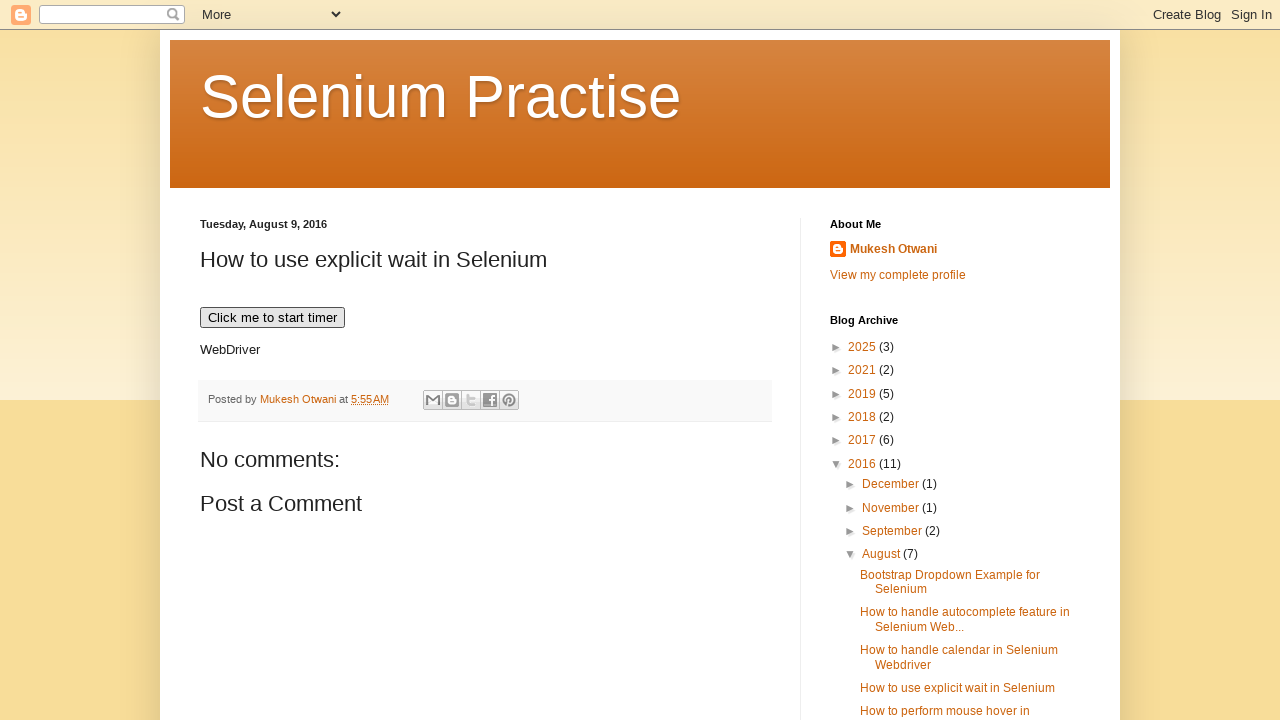